Navigates to Browse Languages M section and verifies MySQL is the last language listed

Starting URL: http://www.99-bottles-of-beer.net/

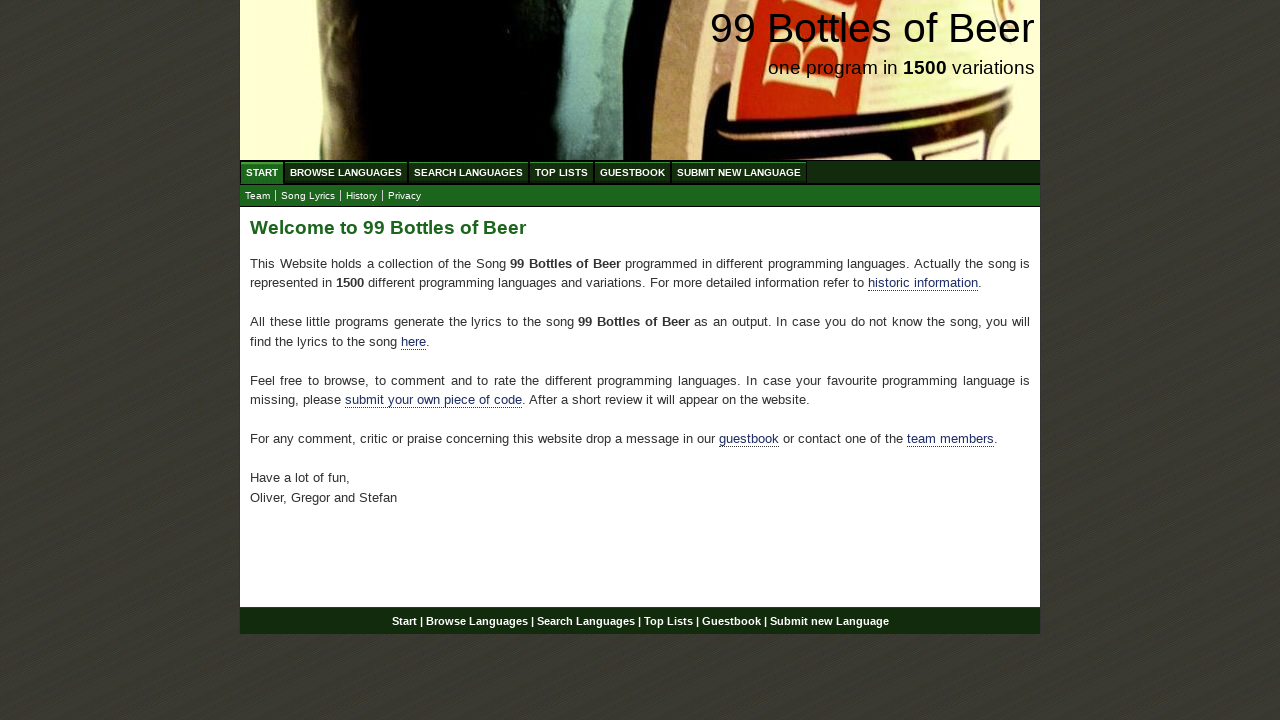

Clicked on Browse Languages link at (346, 172) on #menu a[href='/abc.html']
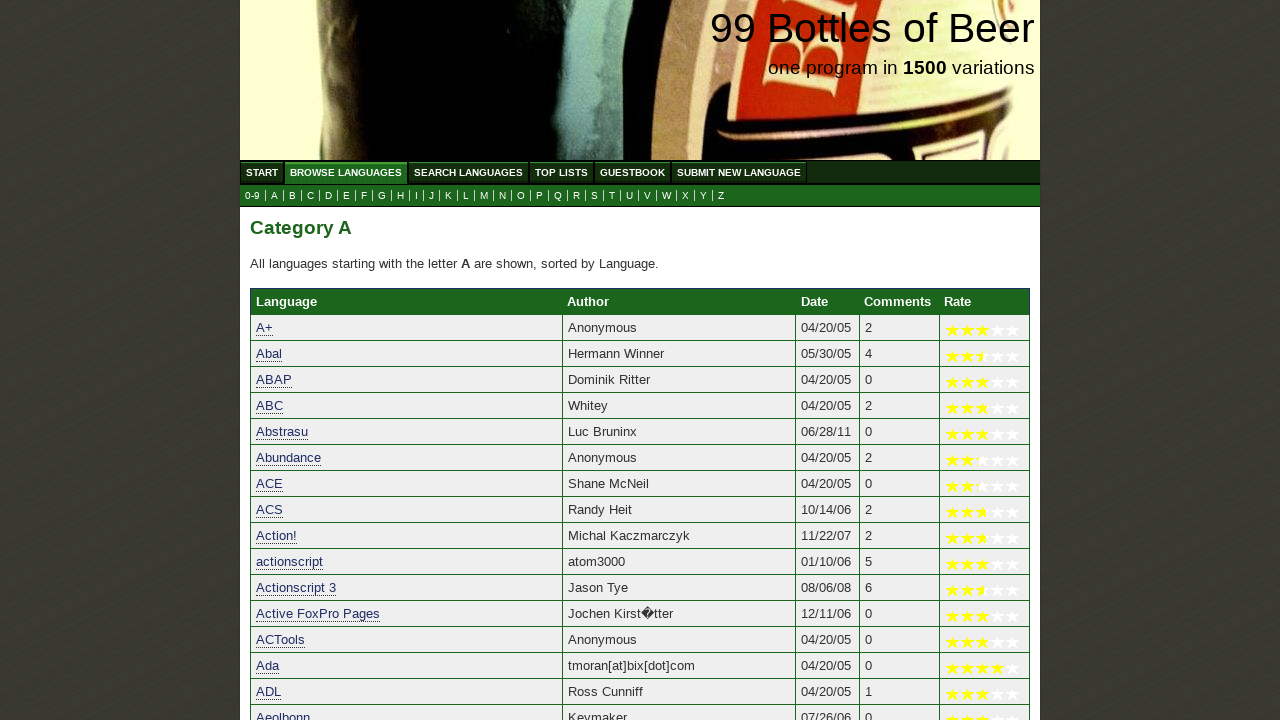

Clicked on M link to browse languages starting with M at (484, 196) on a[href='m.html']
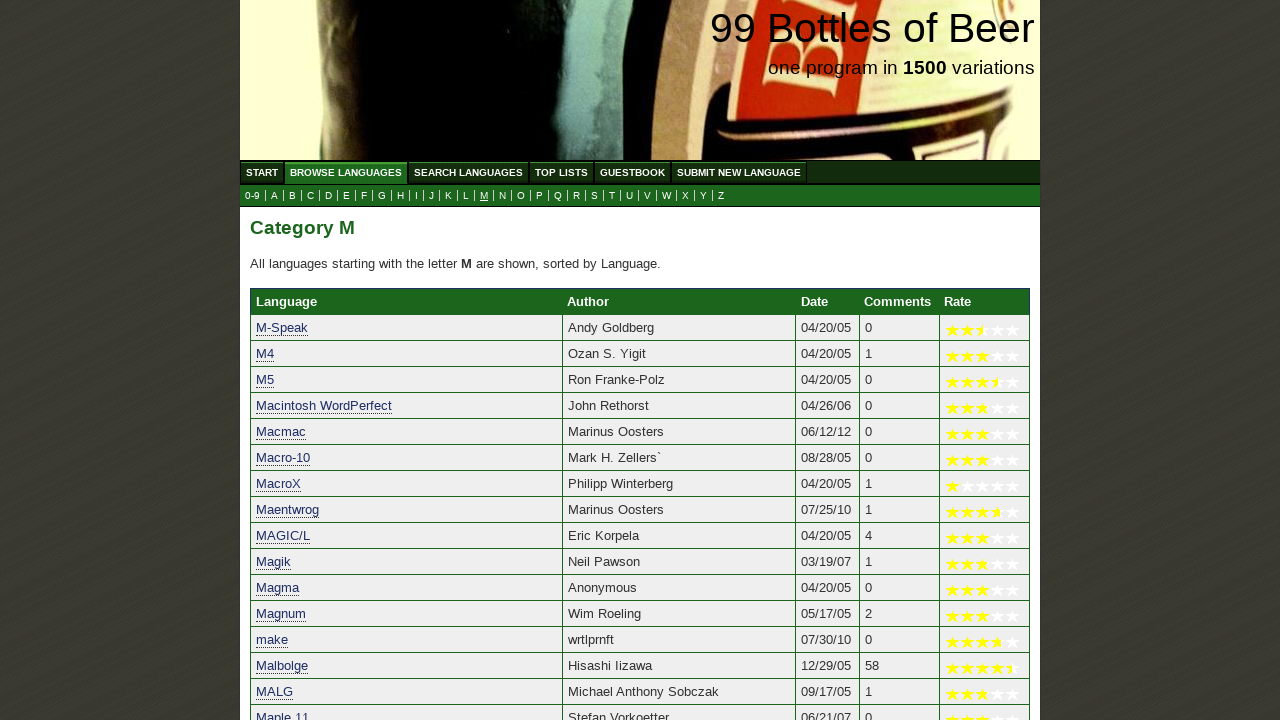

Verified MySQL is the last language listed in Browse Languages M section
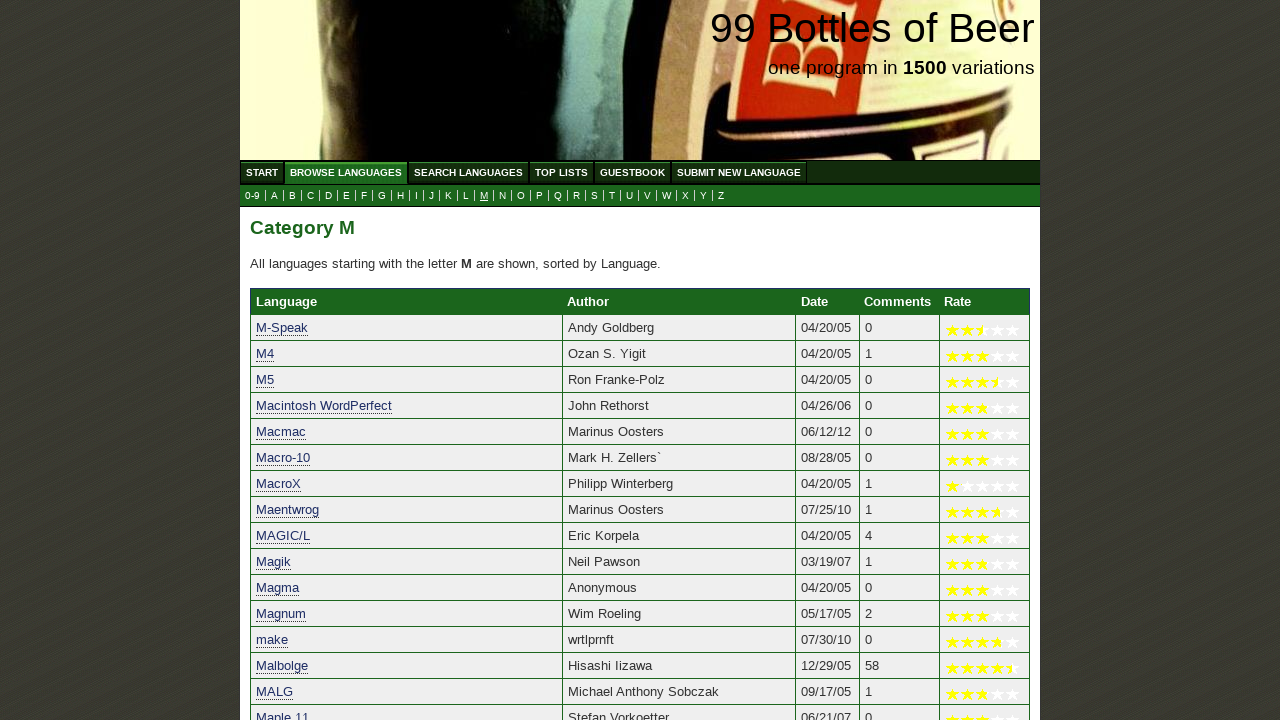

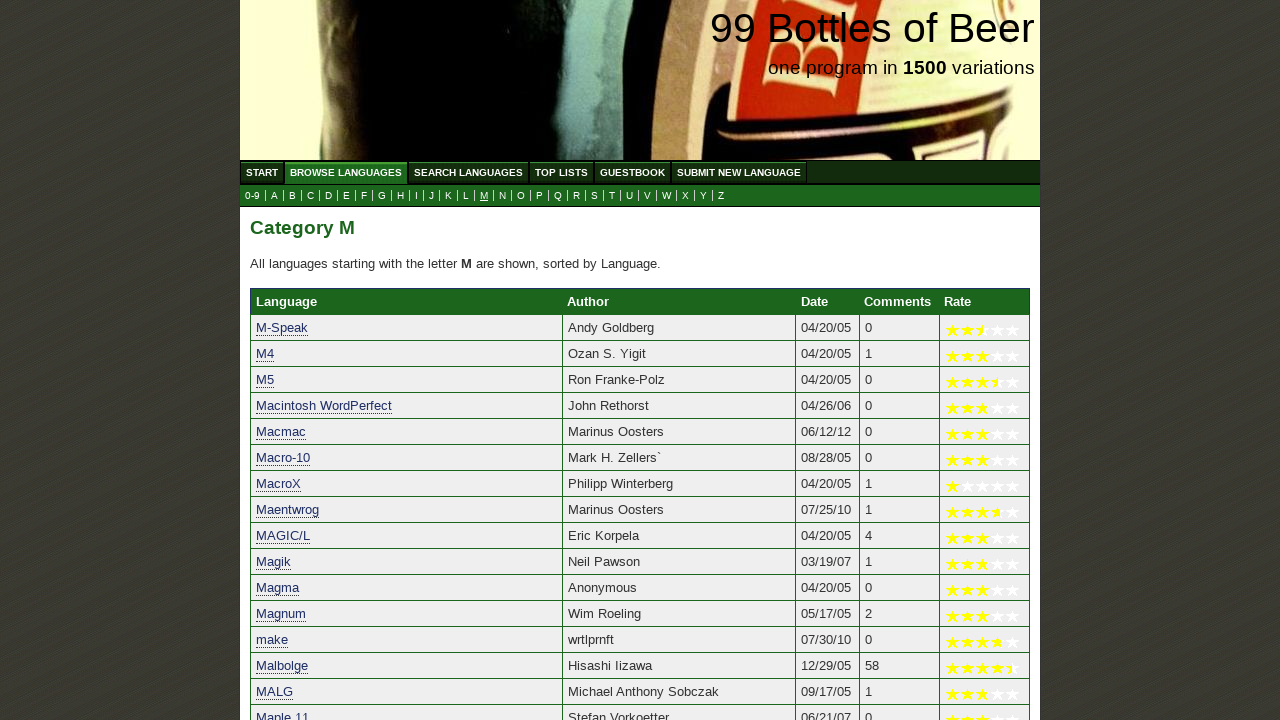